Clicks the "Voltar para Cadastro" link and verifies navigation to the index.html page.

Starting URL: https://tc-1-final-parte1.vercel.app/tabelaCadastro.html

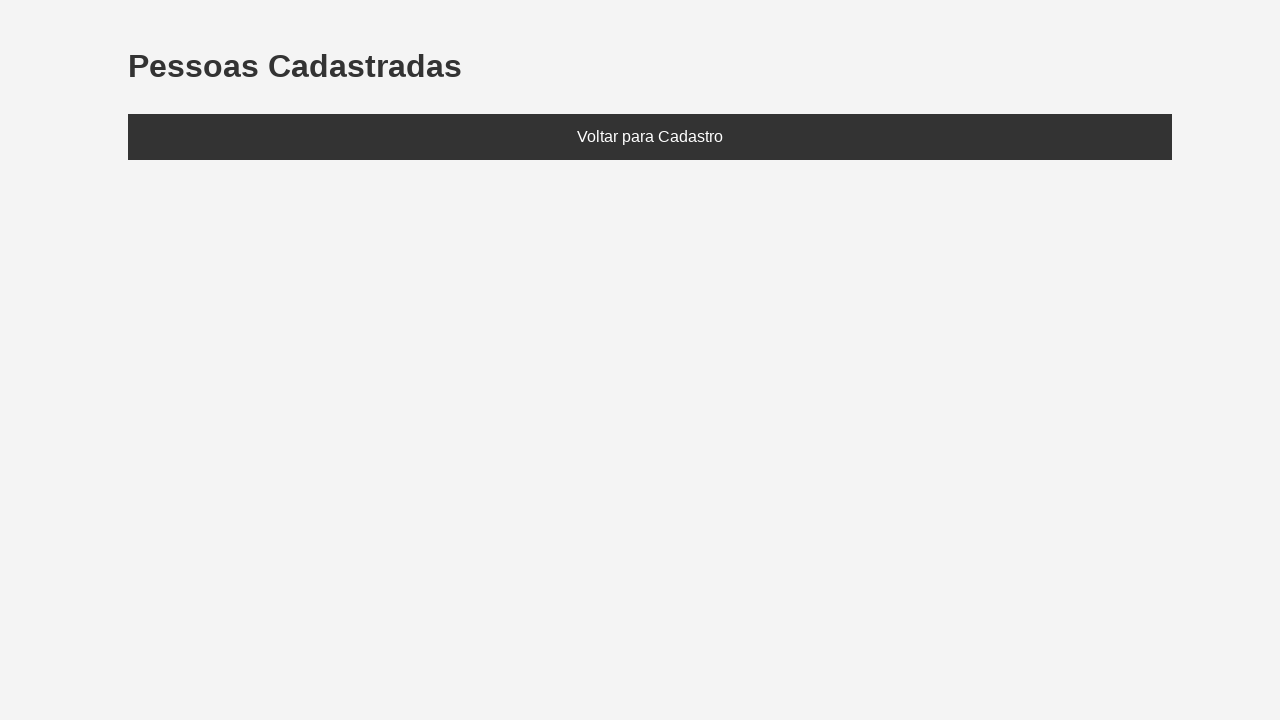

Clicked the 'Voltar para Cadastro' link at (650, 137) on text=Voltar para Cadastro
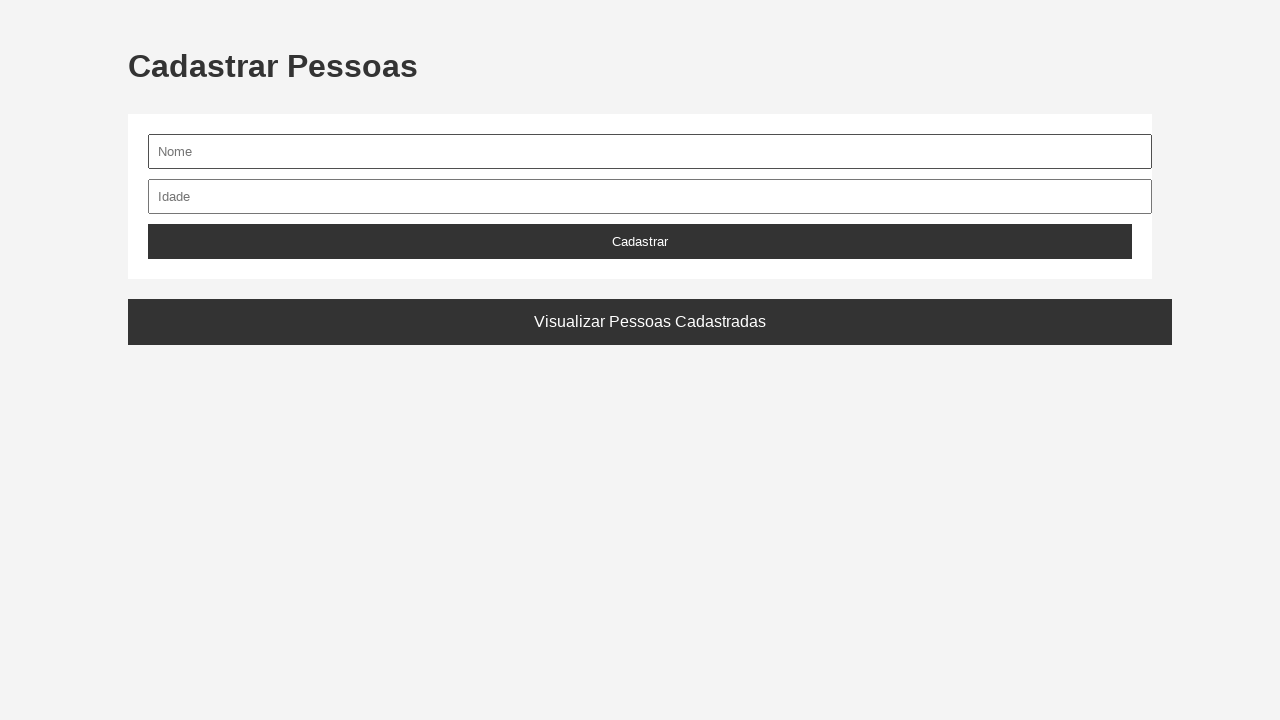

Waited for navigation to index.html and page loaded
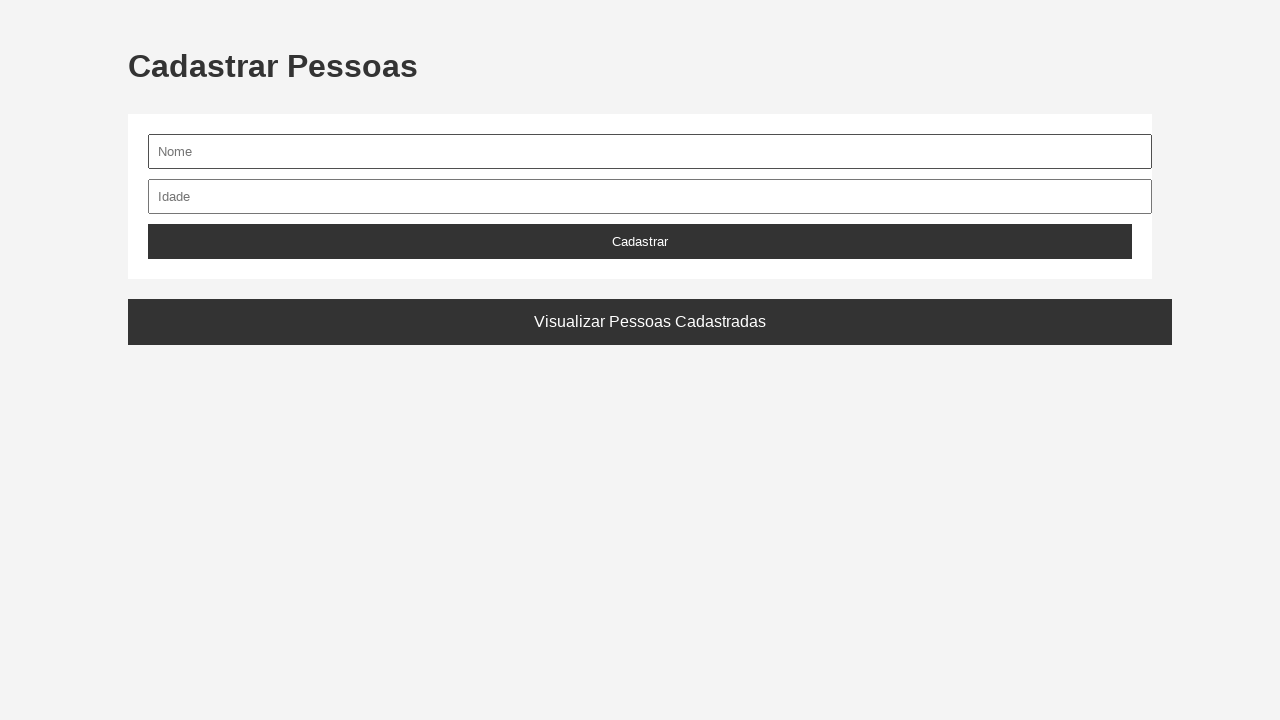

Verified that URL contains index.html
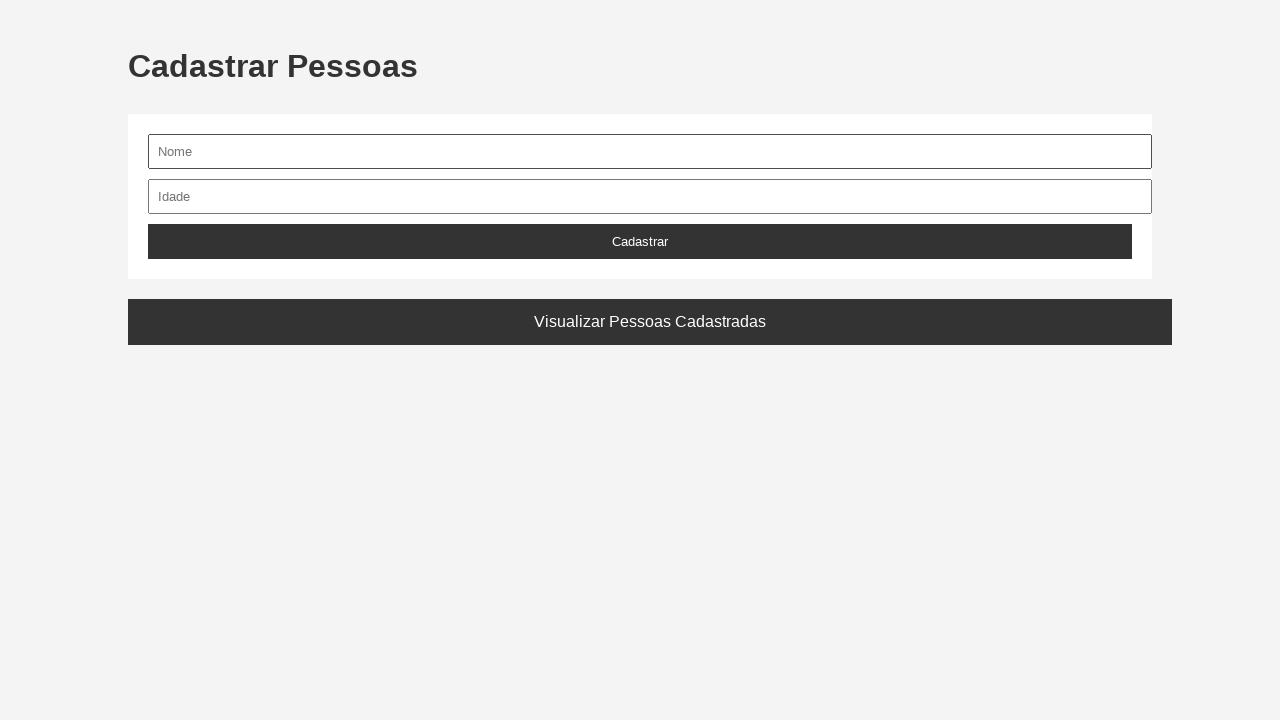

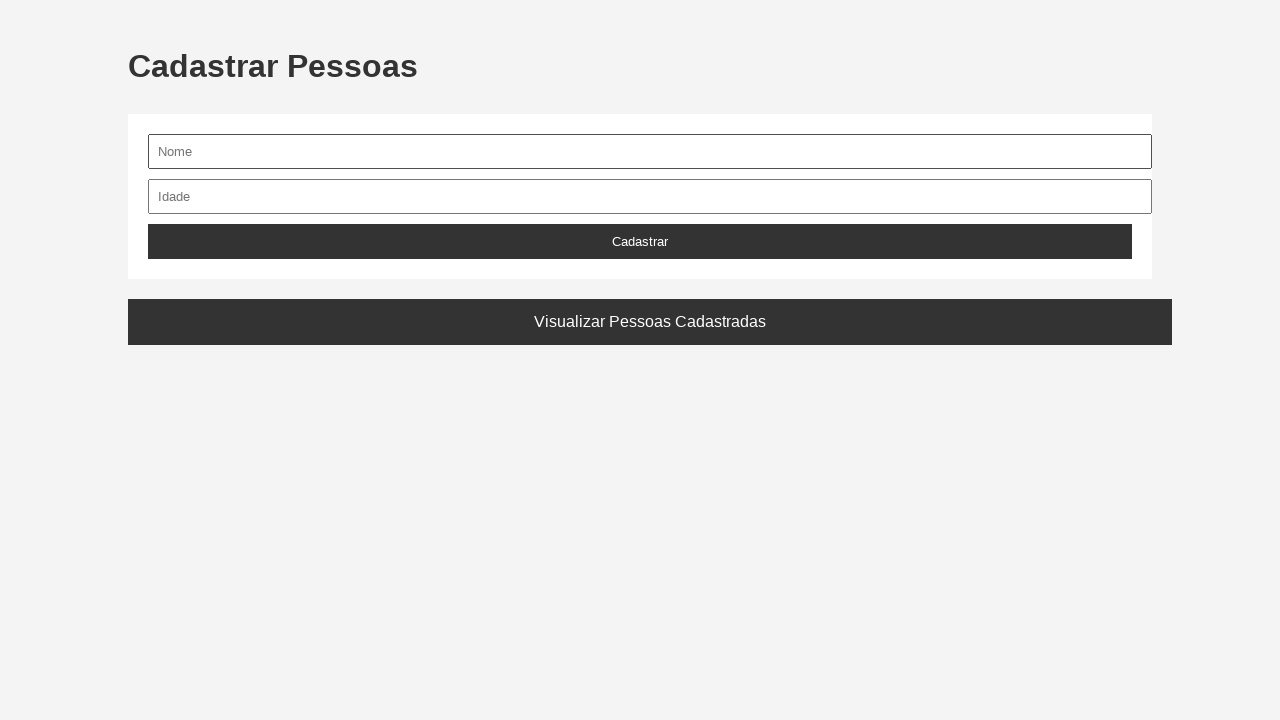